Tests hover functionality by moving the mouse over a user avatar element and verifying that the hidden user name text appears

Starting URL: https://the-internet.herokuapp.com/hovers

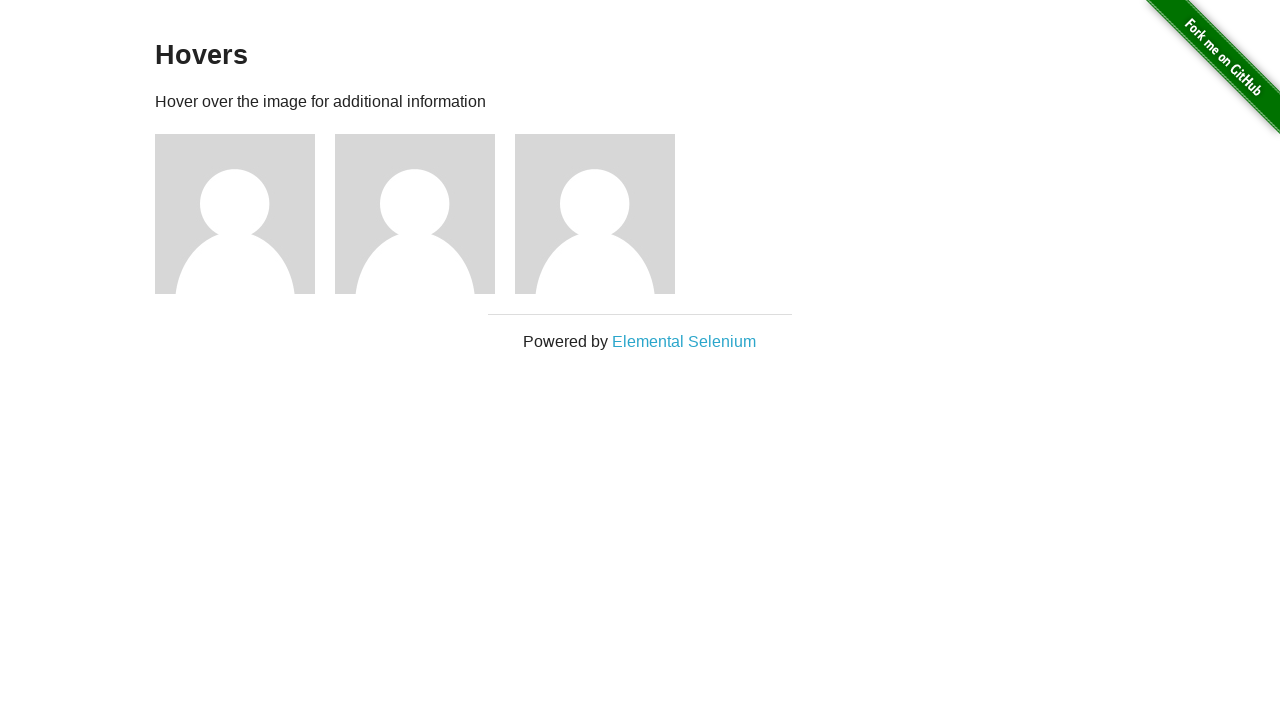

Hovered over first user avatar element at (245, 214) on .figure:nth-child(3)
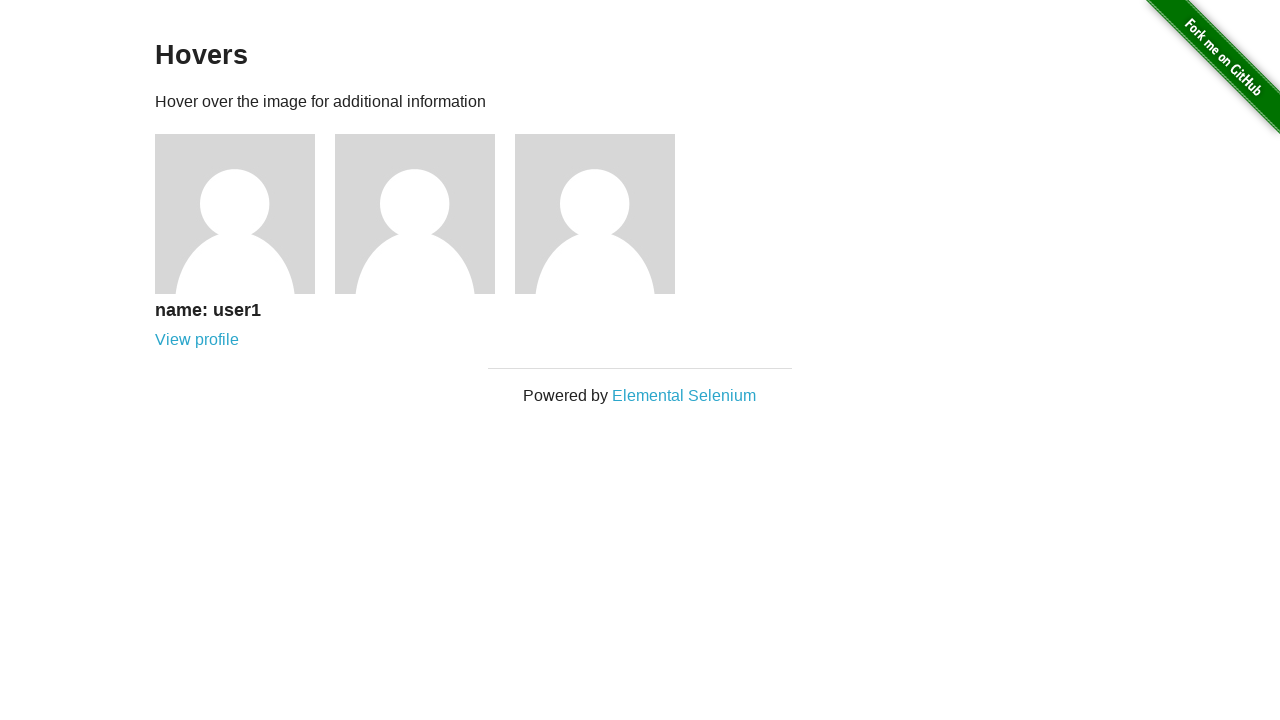

User name text became visible after hover
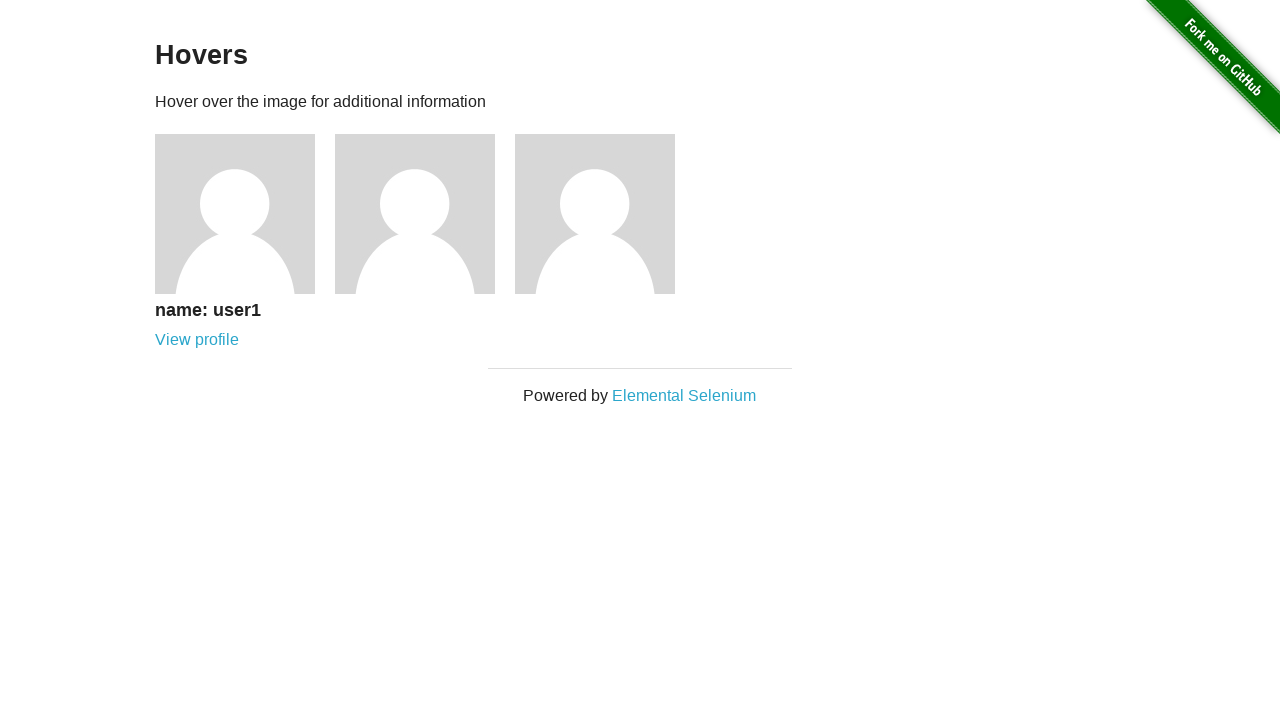

Verified user name text displays 'name: user1'
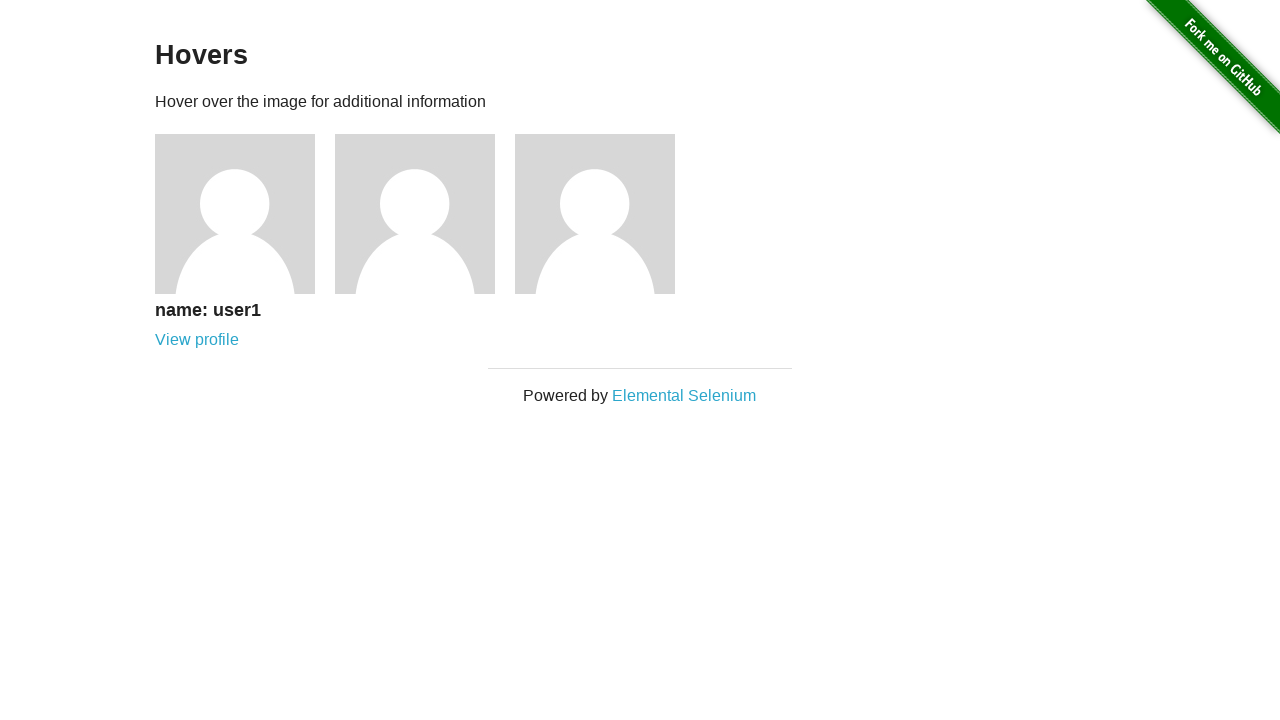

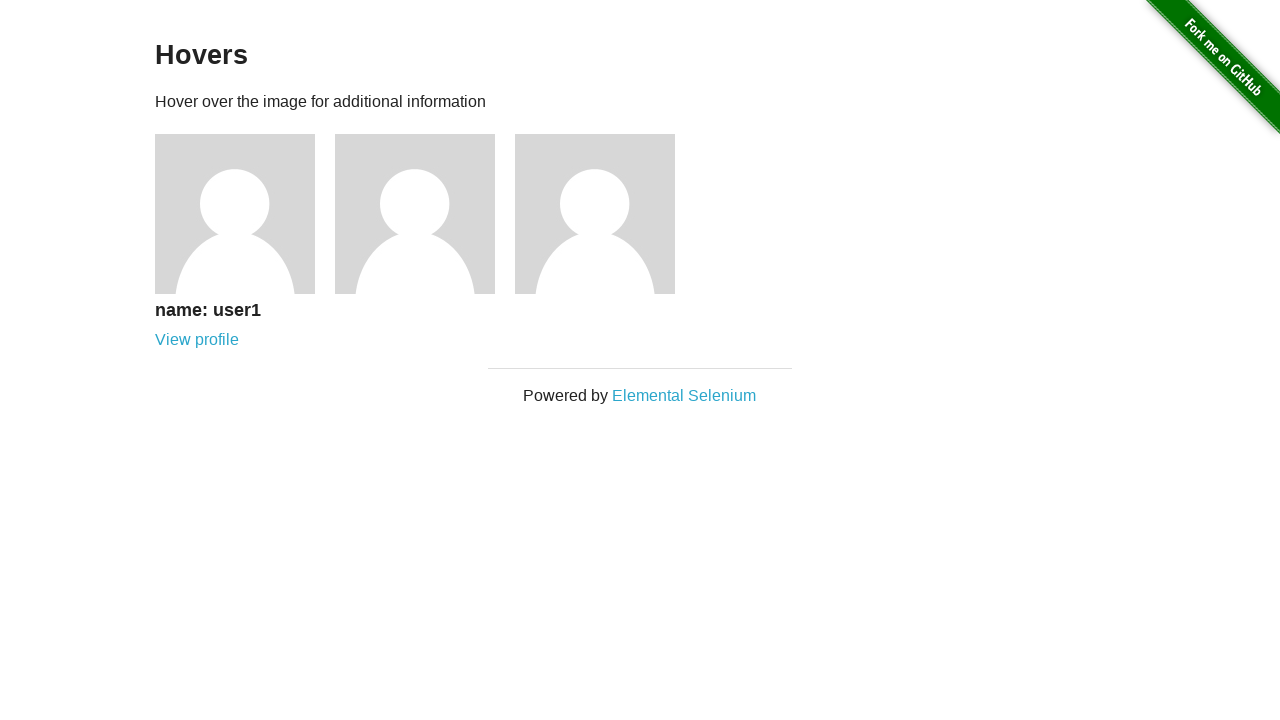